Tests checkbox selection functionality by clicking a senior citizen discount checkbox and verifying it's selected

Starting URL: https://rahulshettyacademy.com/dropdownsPractise/

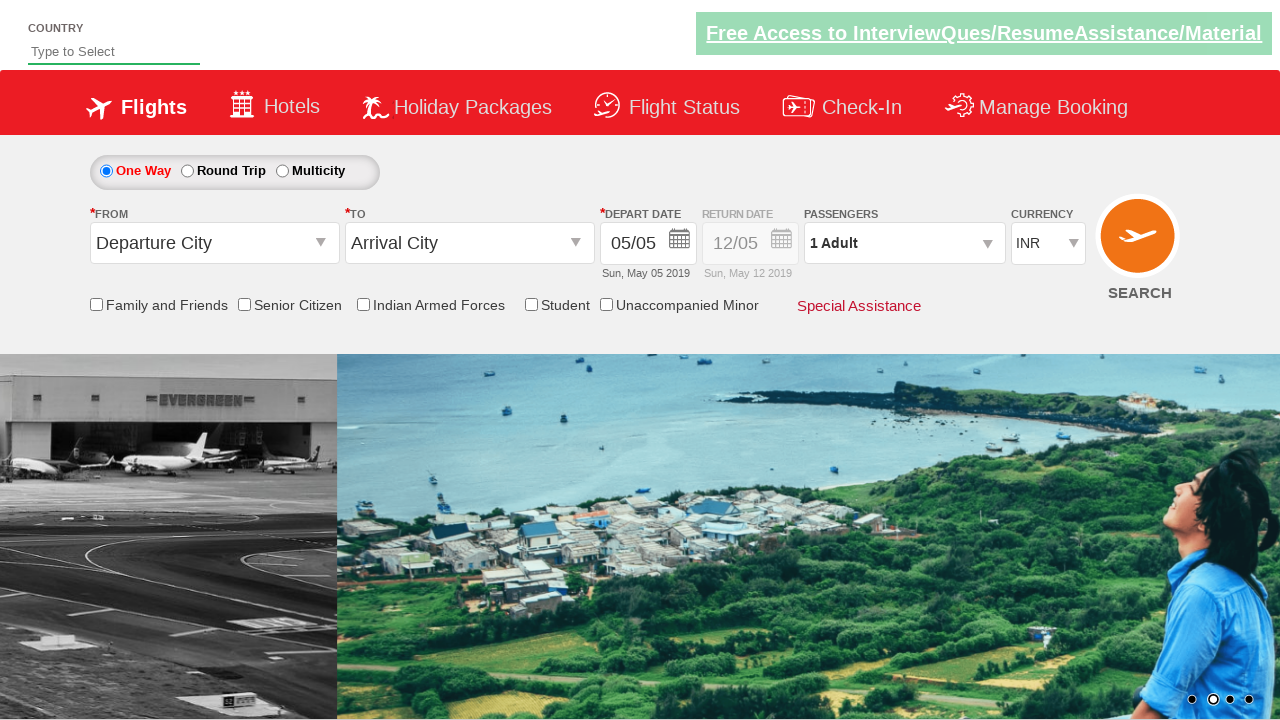

Clicked Senior Citizen Discount checkbox at (244, 304) on input[id*='SeniorCitizenDiscount']
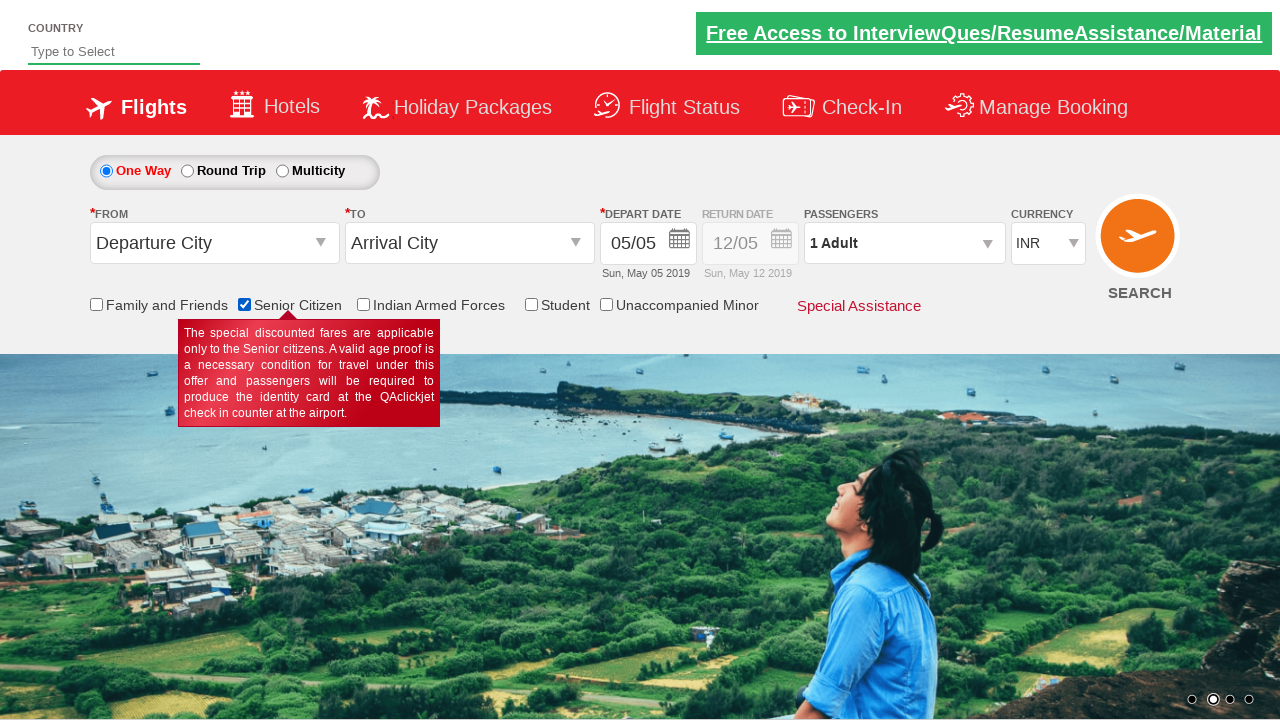

Verified Senior Citizen Discount checkbox is selected
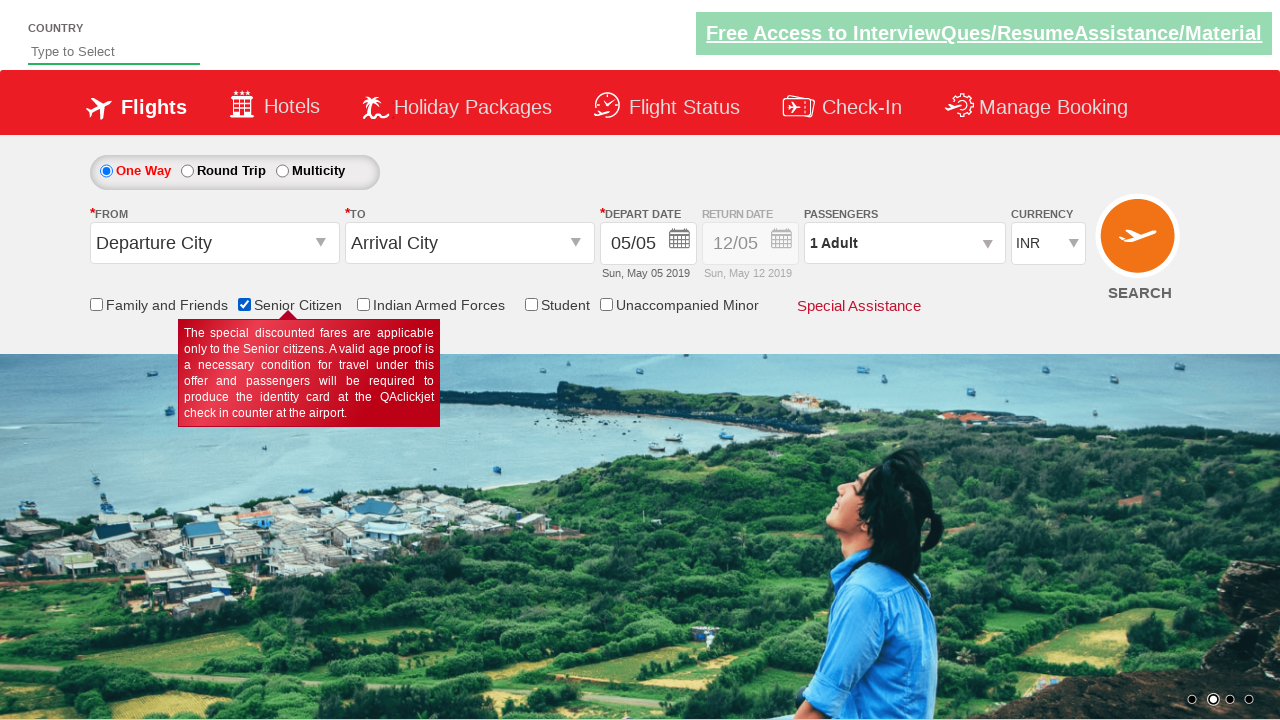

Counted total checkboxes on page: 6
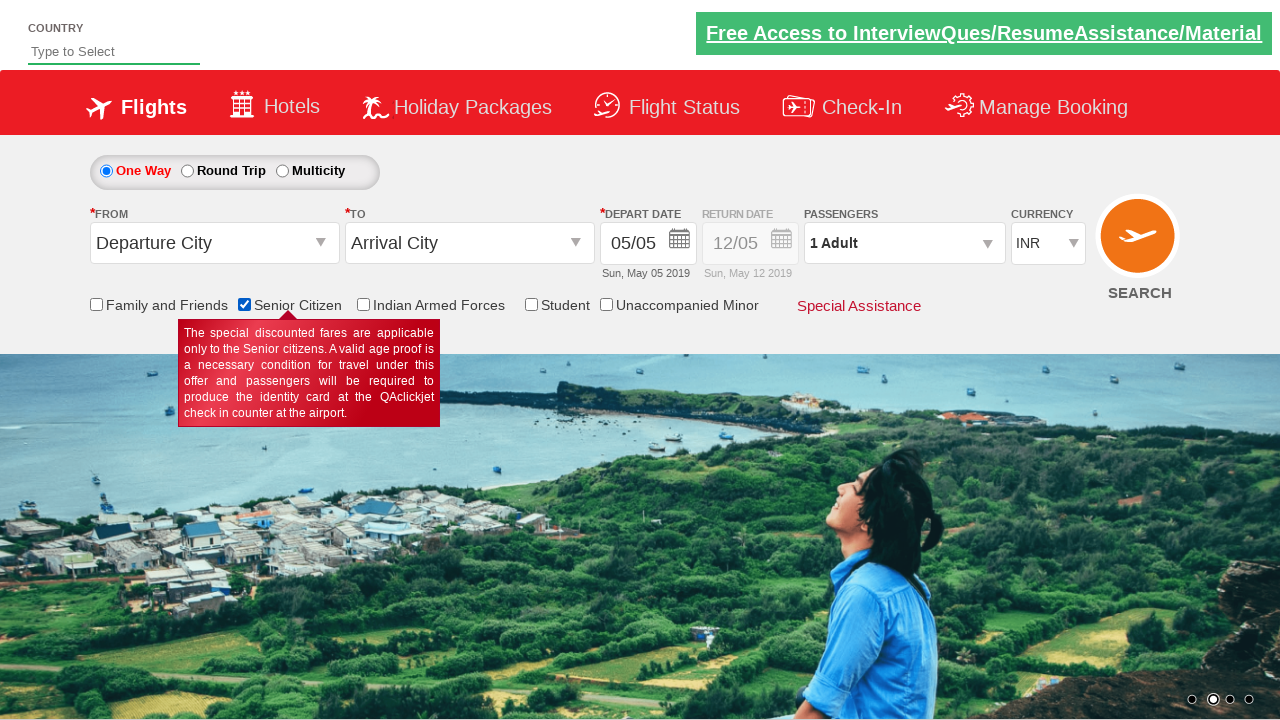

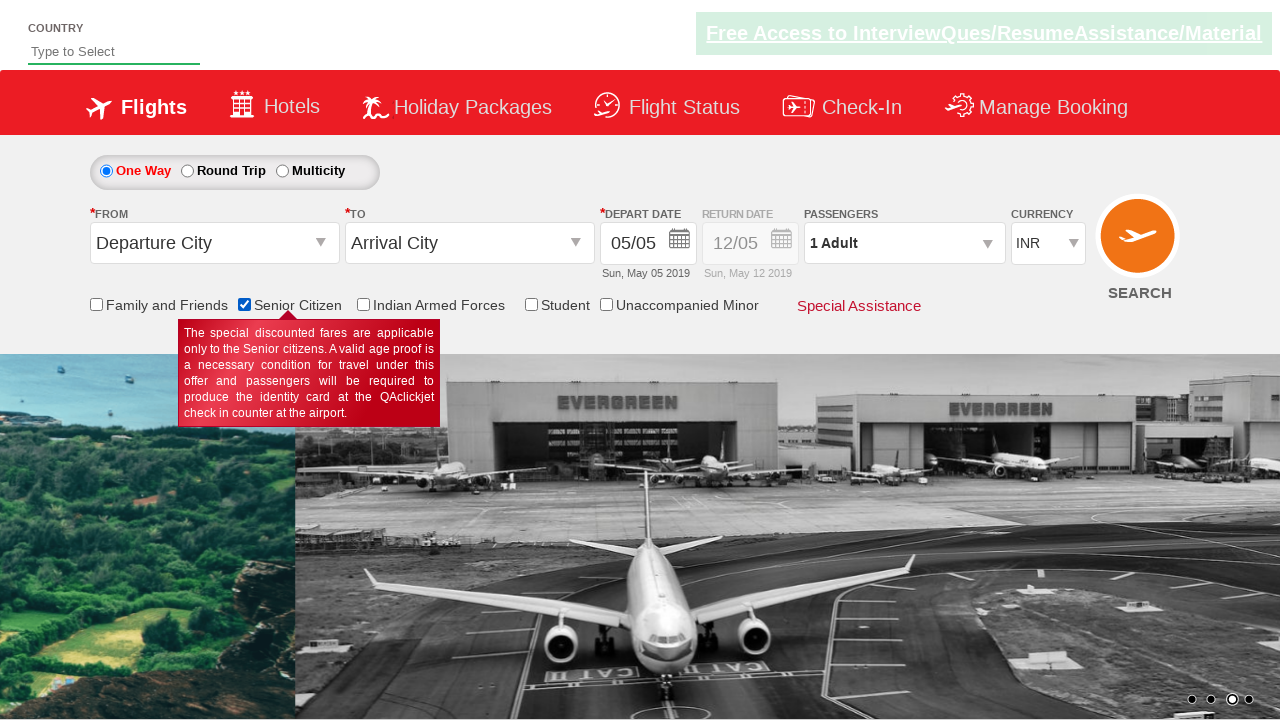